Tests that the Clear completed button displays the correct text when there are completed items

Starting URL: https://demo.playwright.dev/todomvc

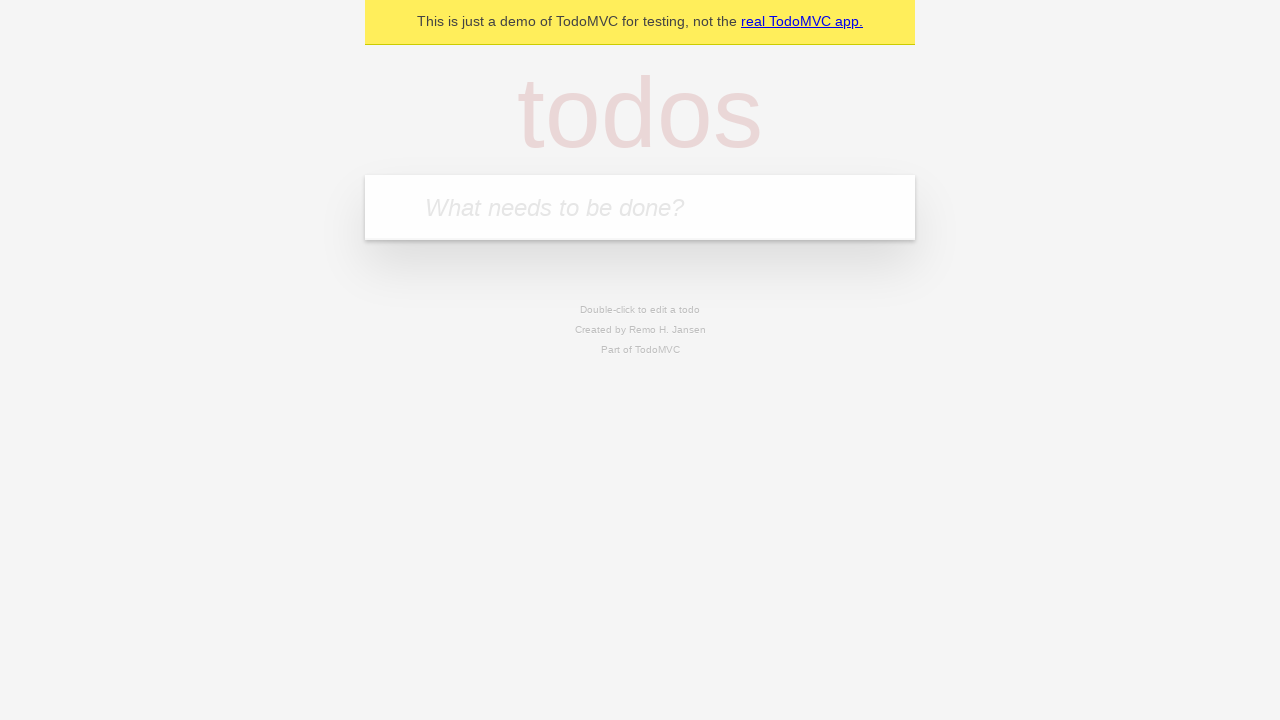

Filled todo input with 'buy some cheese' on internal:attr=[placeholder="What needs to be done?"i]
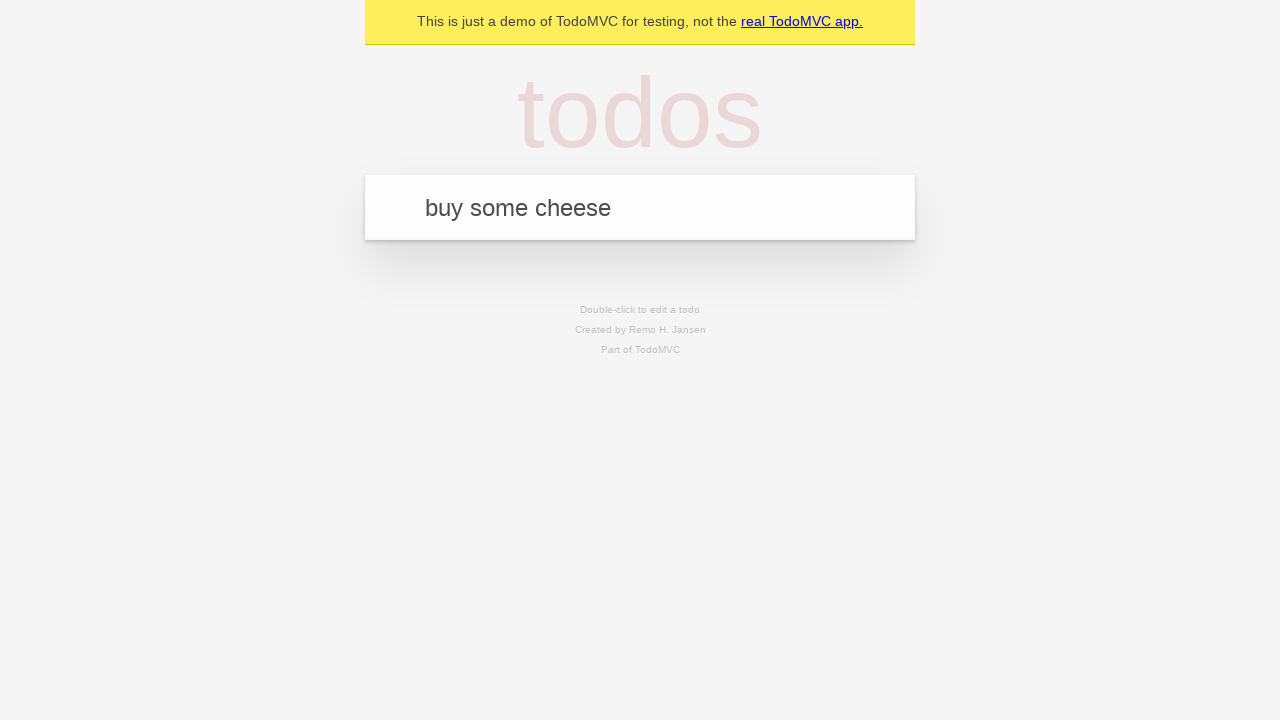

Pressed Enter to add first todo on internal:attr=[placeholder="What needs to be done?"i]
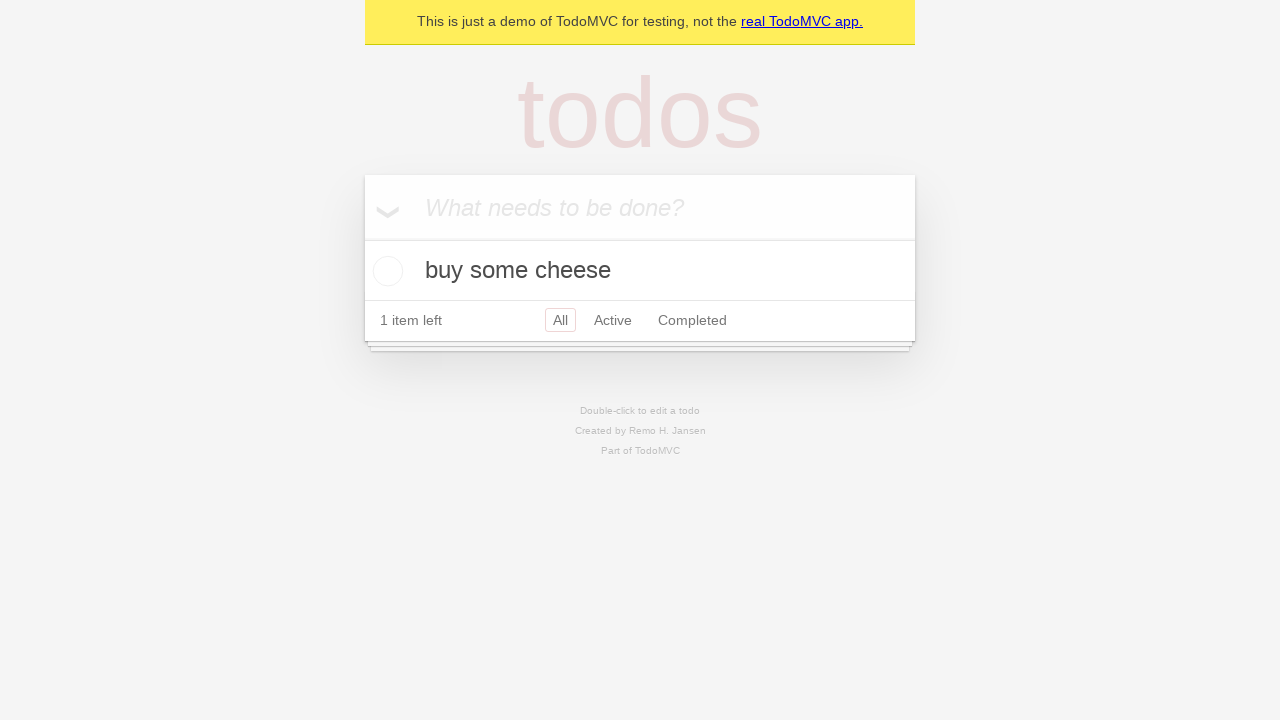

Filled todo input with 'feed the cat' on internal:attr=[placeholder="What needs to be done?"i]
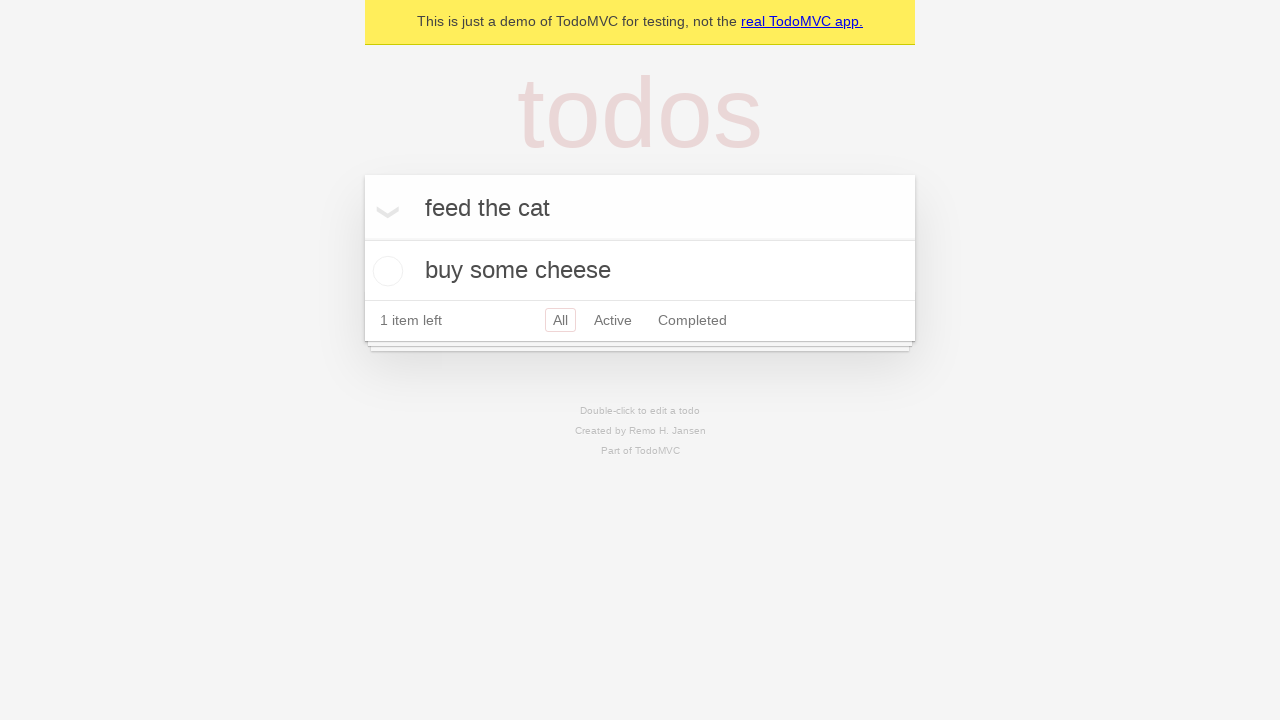

Pressed Enter to add second todo on internal:attr=[placeholder="What needs to be done?"i]
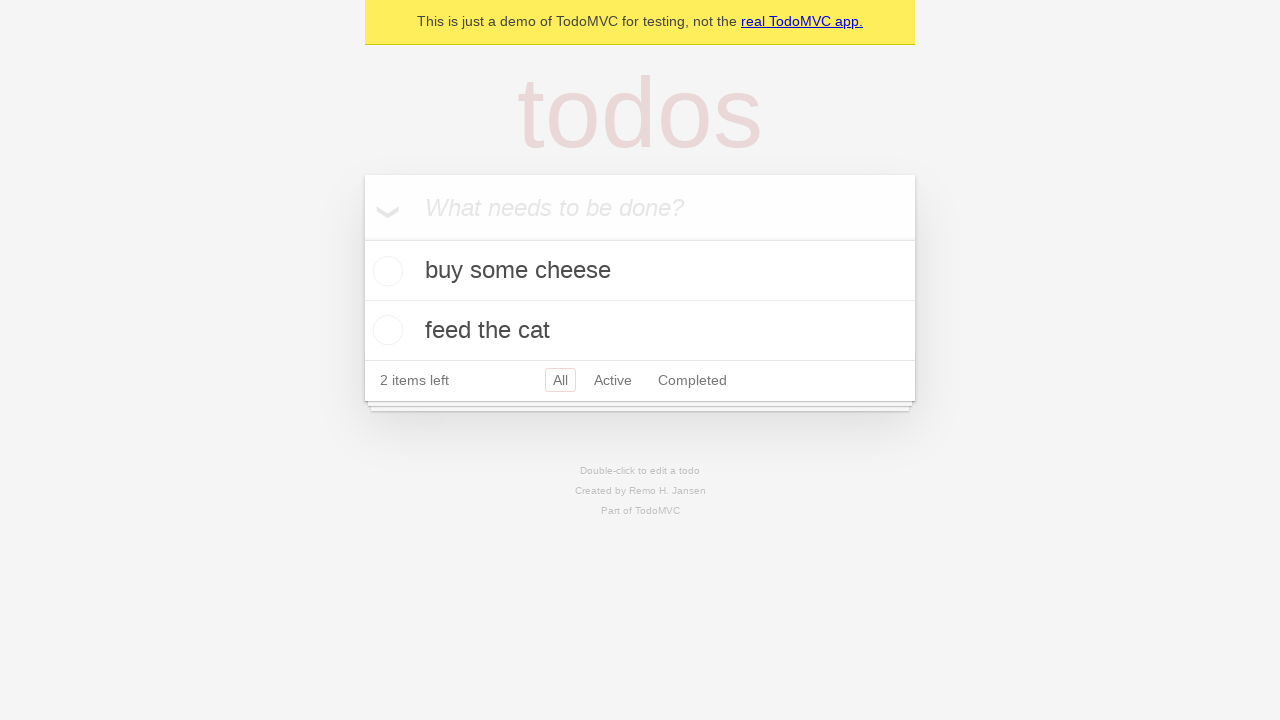

Filled todo input with 'book a doctors appointment' on internal:attr=[placeholder="What needs to be done?"i]
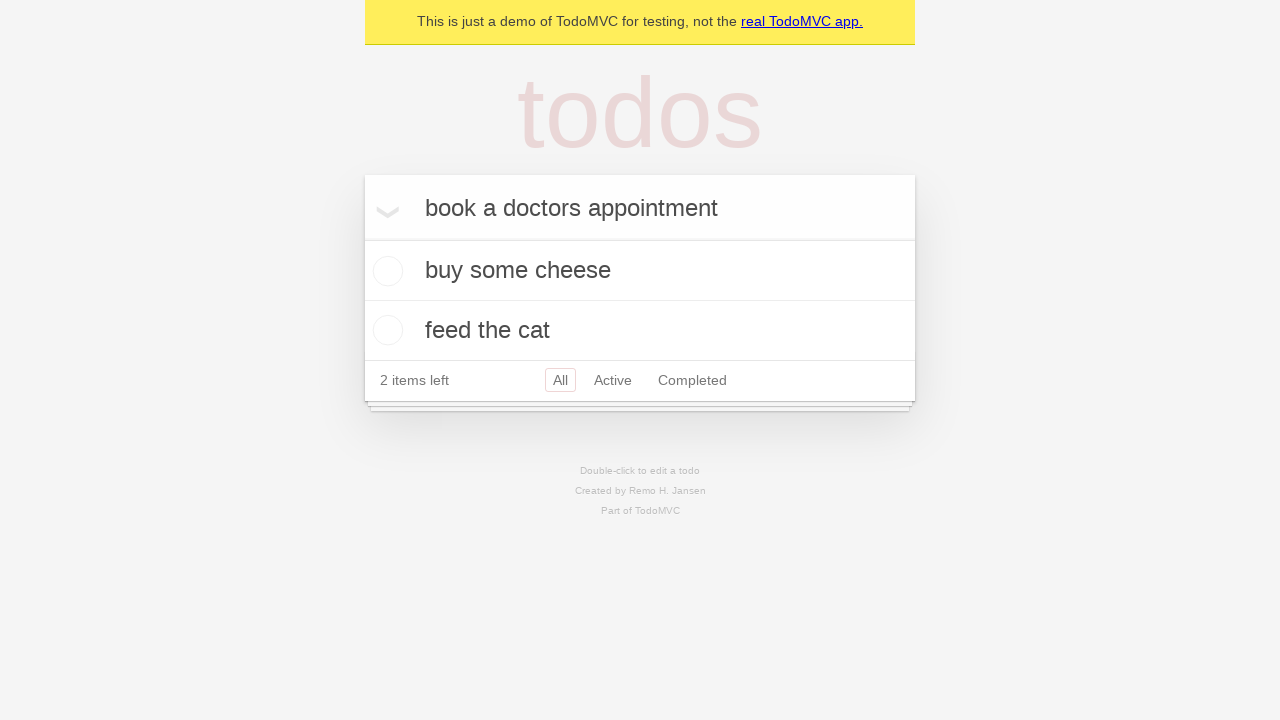

Pressed Enter to add third todo on internal:attr=[placeholder="What needs to be done?"i]
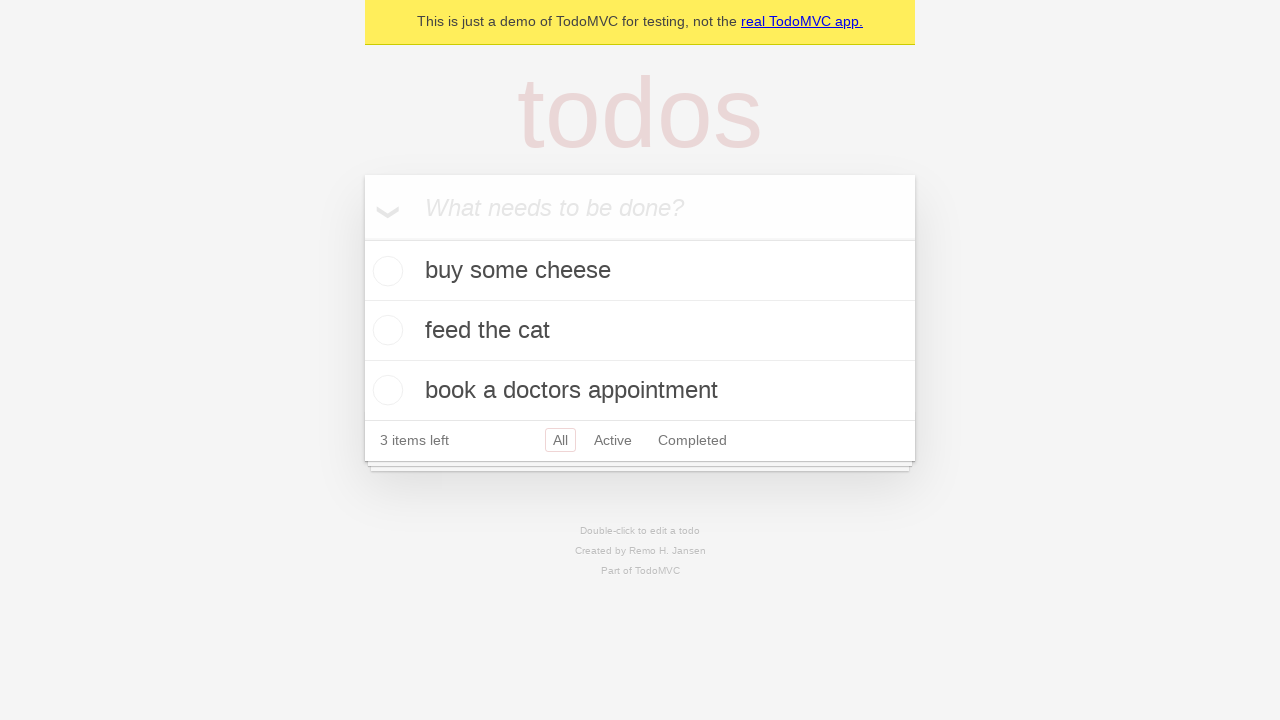

Waited for third todo item to be added
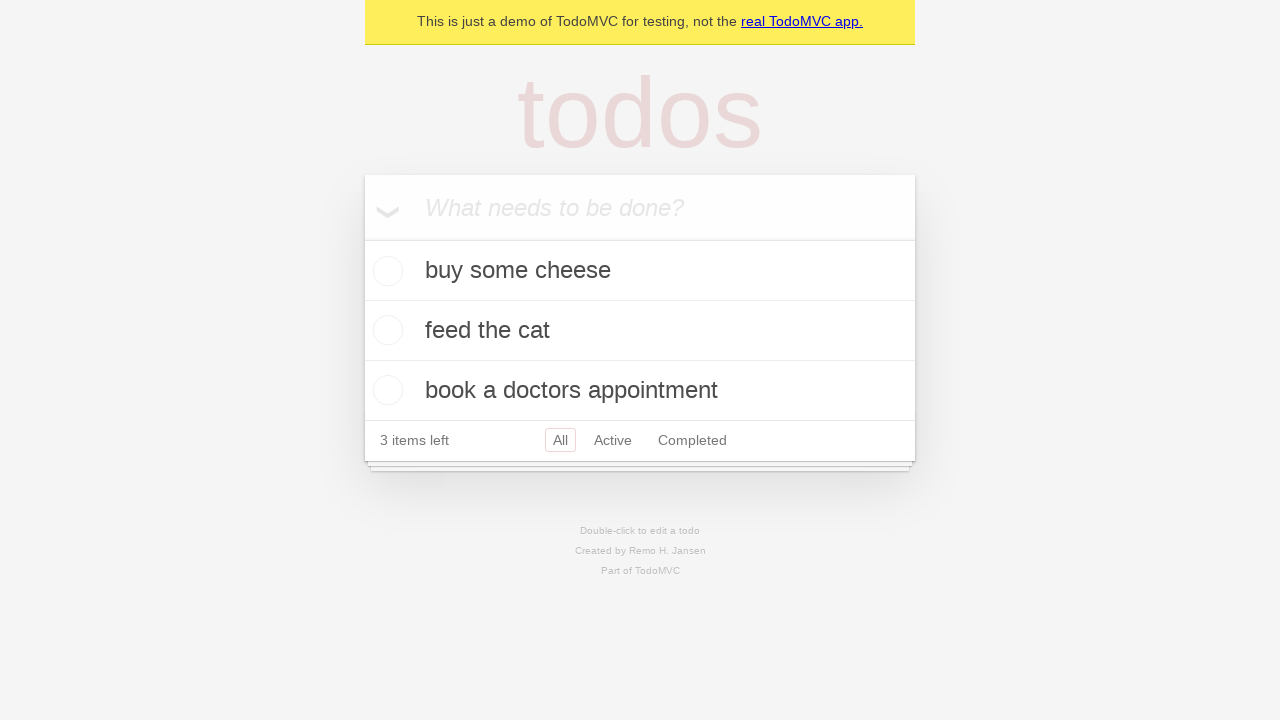

Checked first todo item to mark as completed at (385, 271) on .todo-list li .toggle >> nth=0
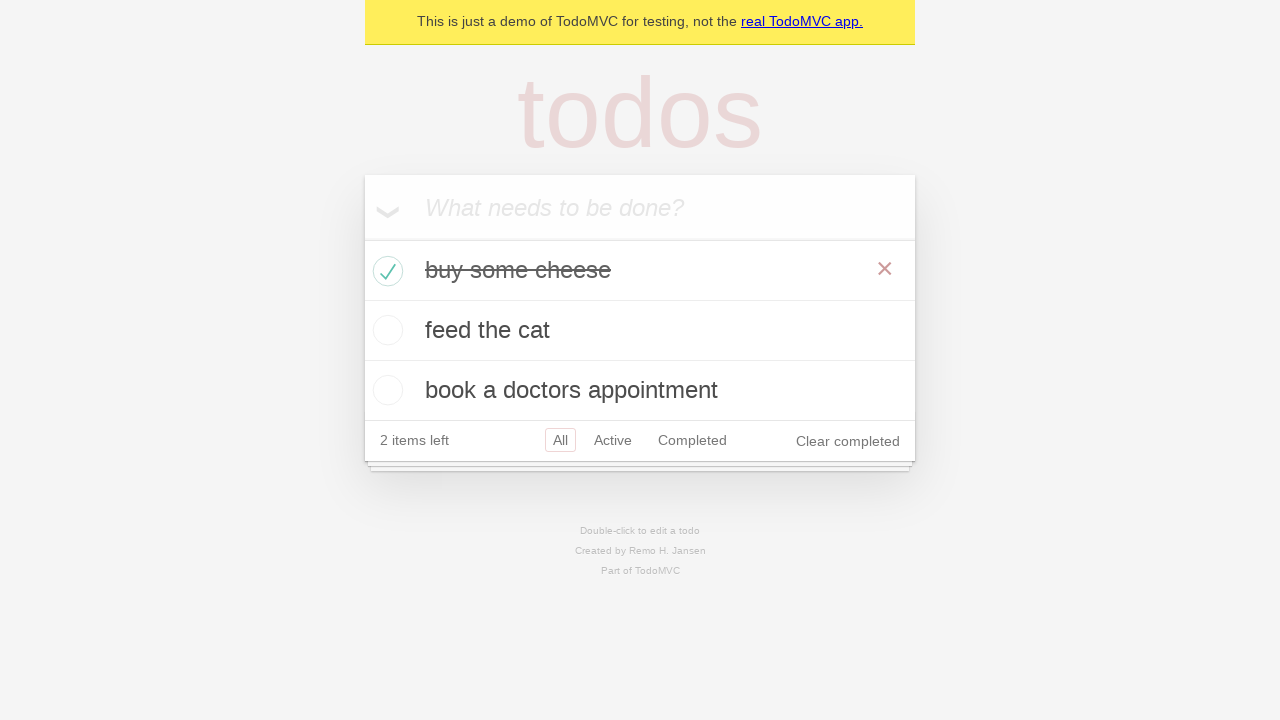

Clear completed button appeared
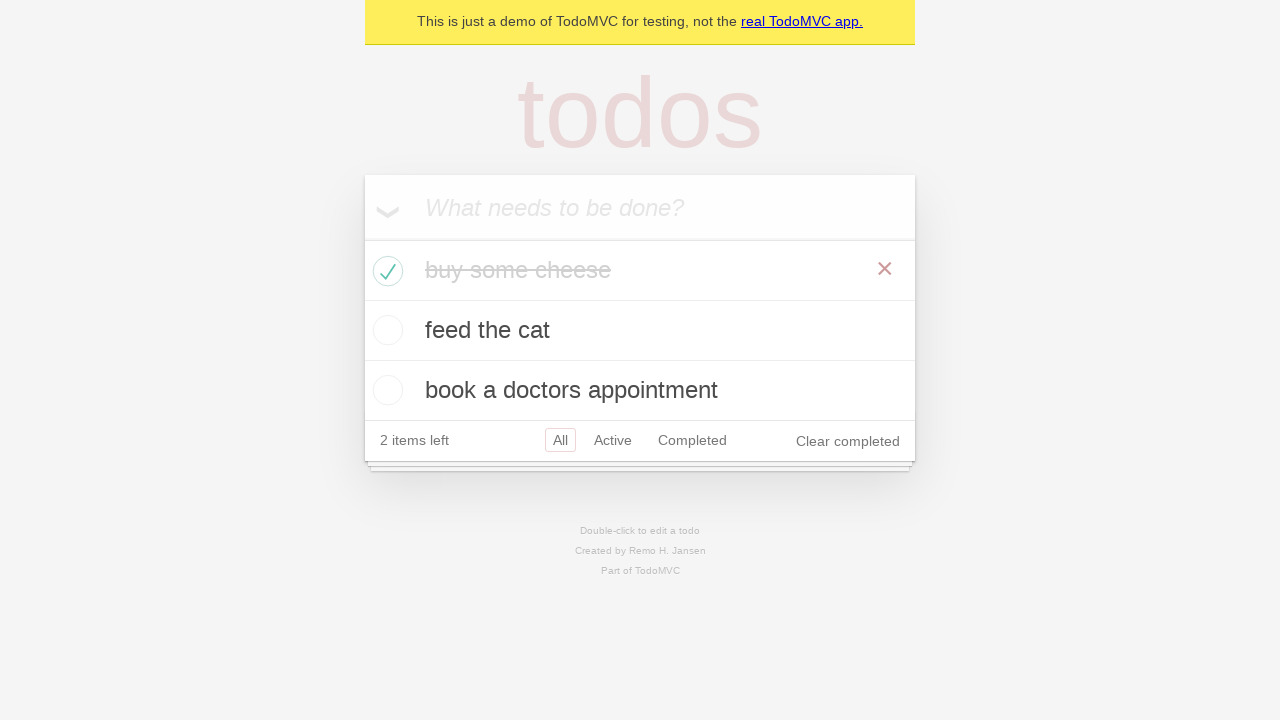

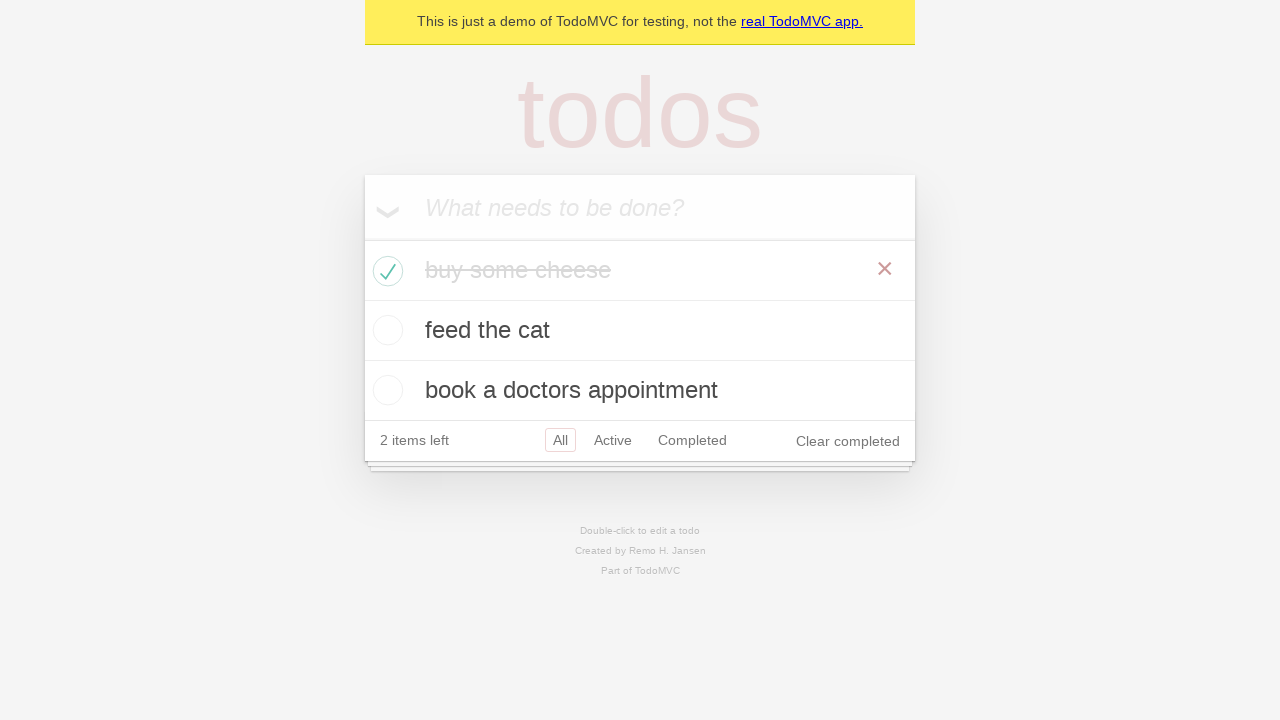